Navigates to Interactions page and clicks the Click Me button

Starting URL: https://ultimateqa.com/automation/

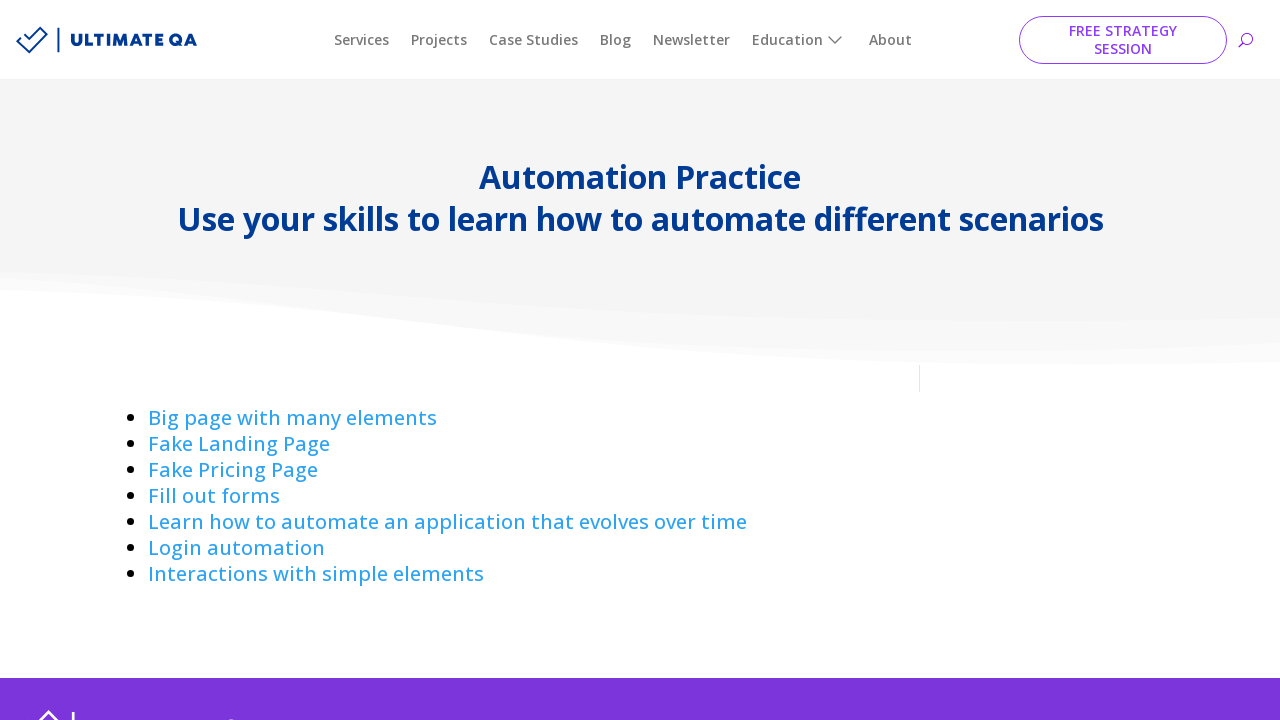

Clicked on Interactions link at (316, 574) on a:has-text('Interactions ')
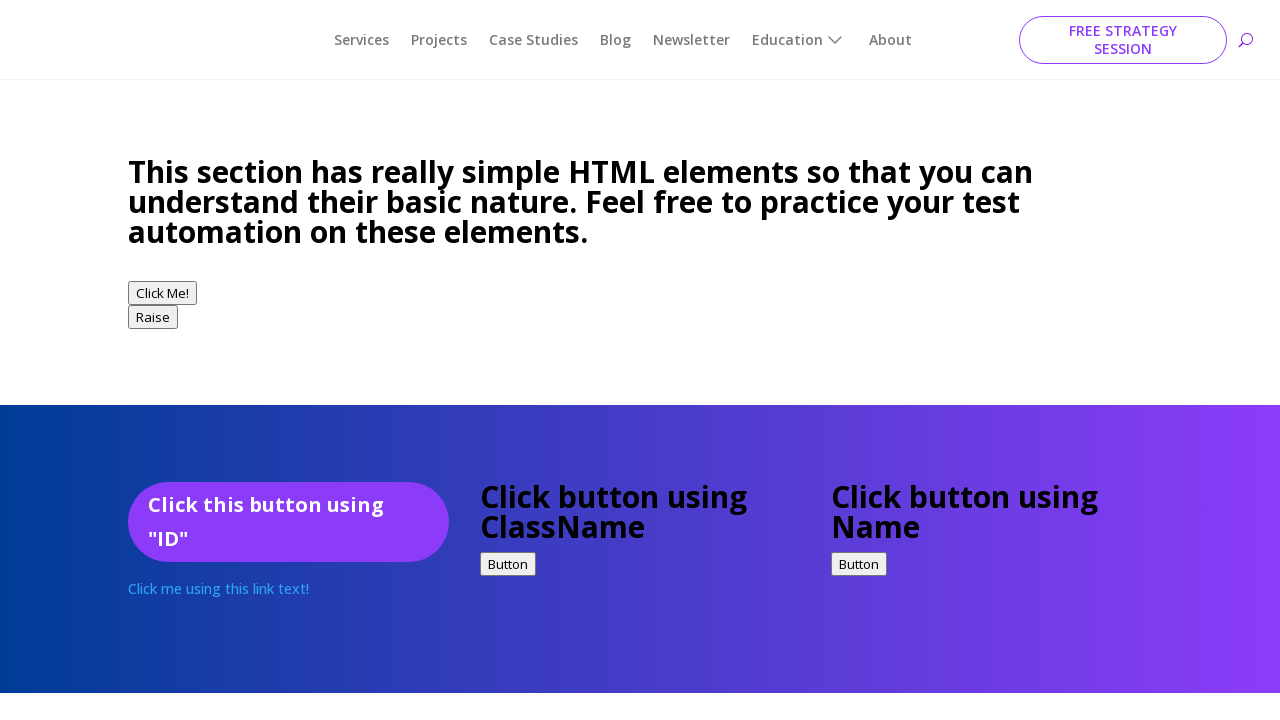

Clicked the Click Me button at (162, 293) on button:has-text('Click Me!')
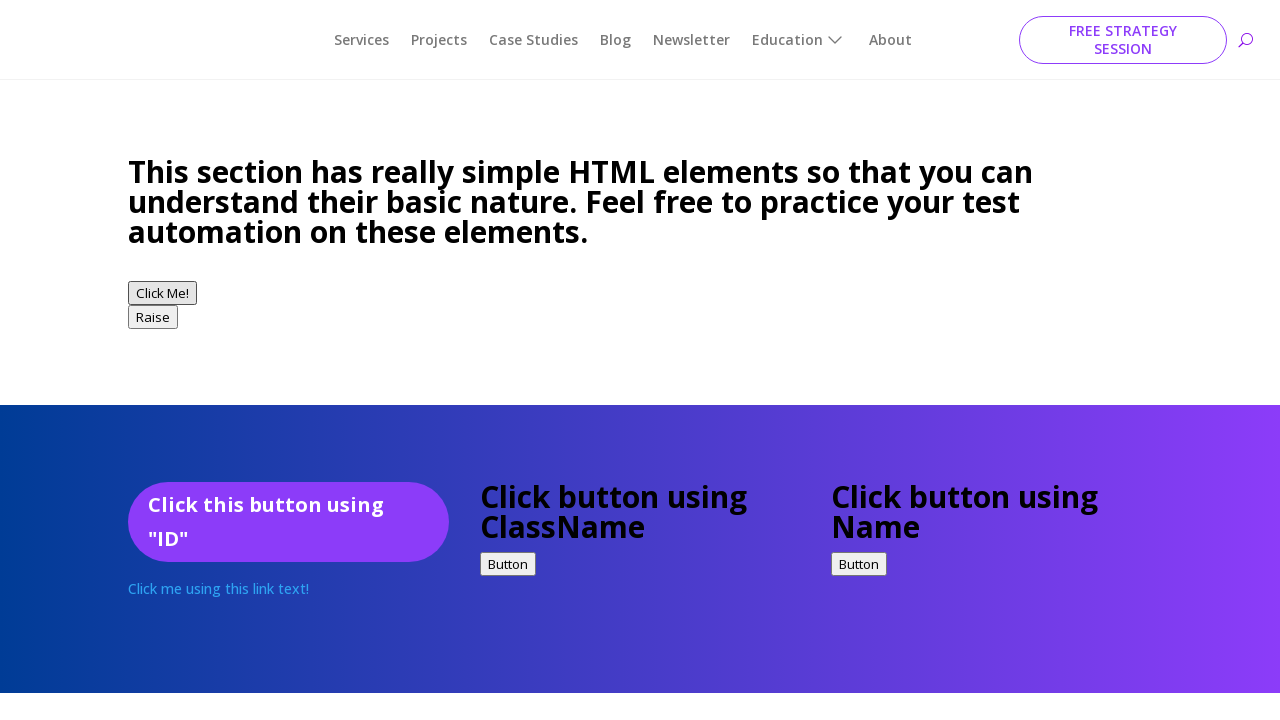

Verified navigation to ultimateqa.com homepage
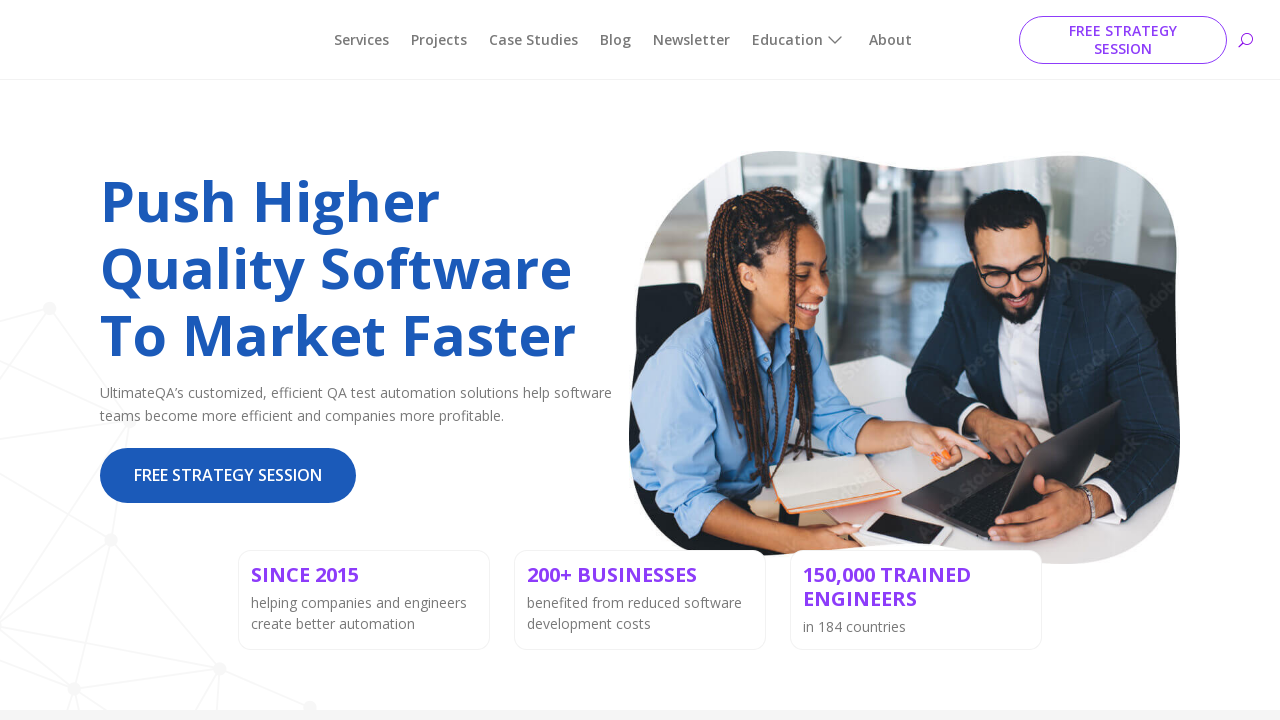

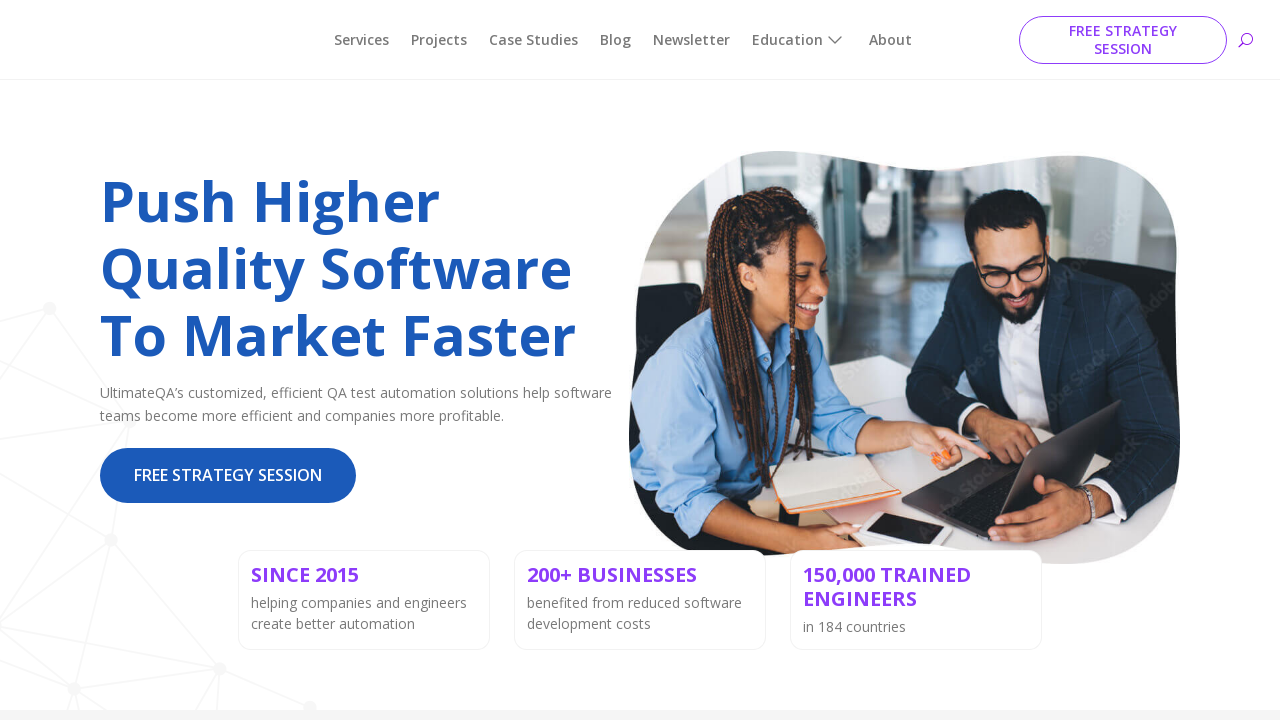